Tests a password generator tool by entering a master password and site name, generating a password, then refreshing and re-entering the same inputs to verify the generated password is deterministic (same inputs produce same output).

Starting URL: http://angel.net/~nic/passwd.current.html

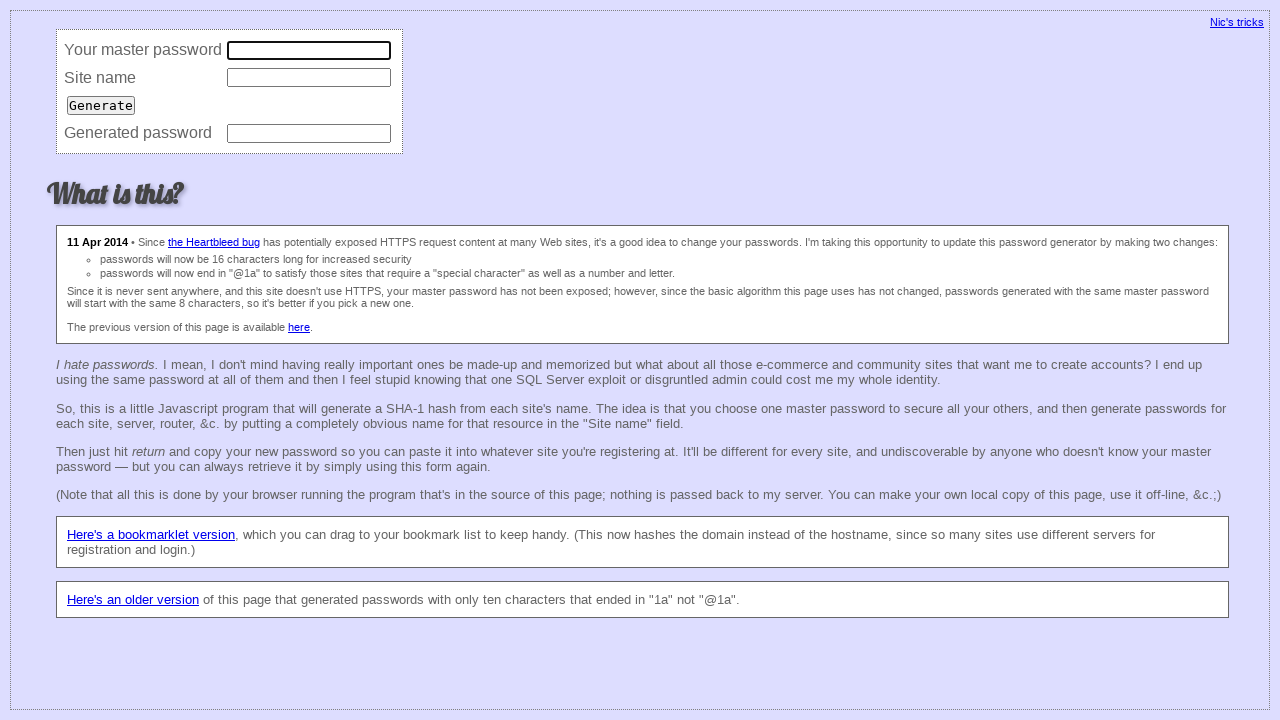

Filled master password field with 'qwe' on input[name='master']
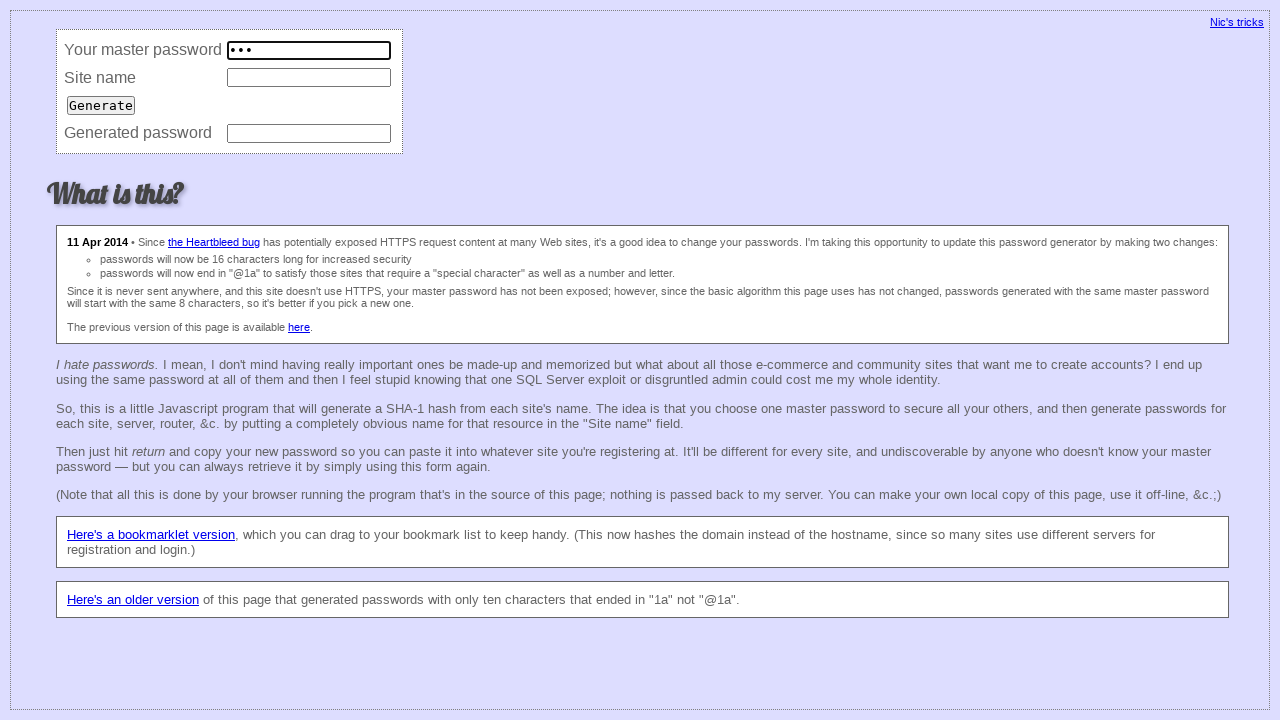

Filled site field with '123@mailinator.com' on input[name='site']
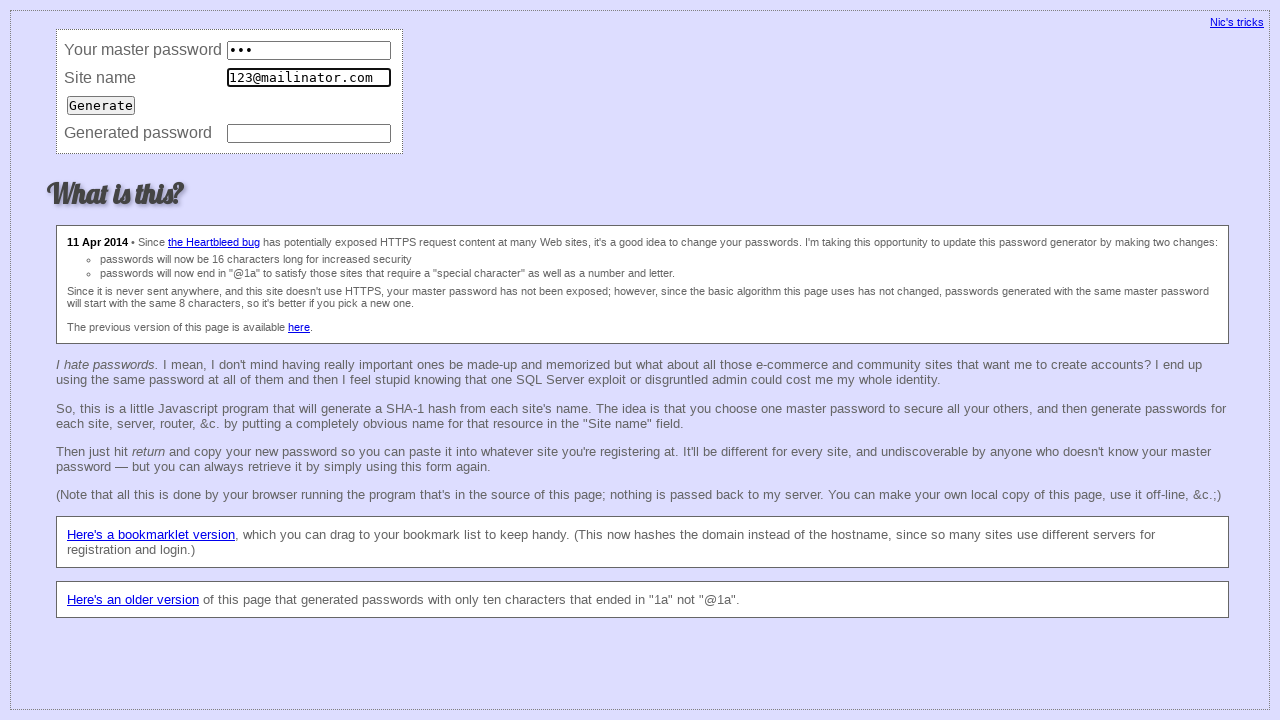

Clicked submit button to generate password at (101, 105) on input[type='submit']
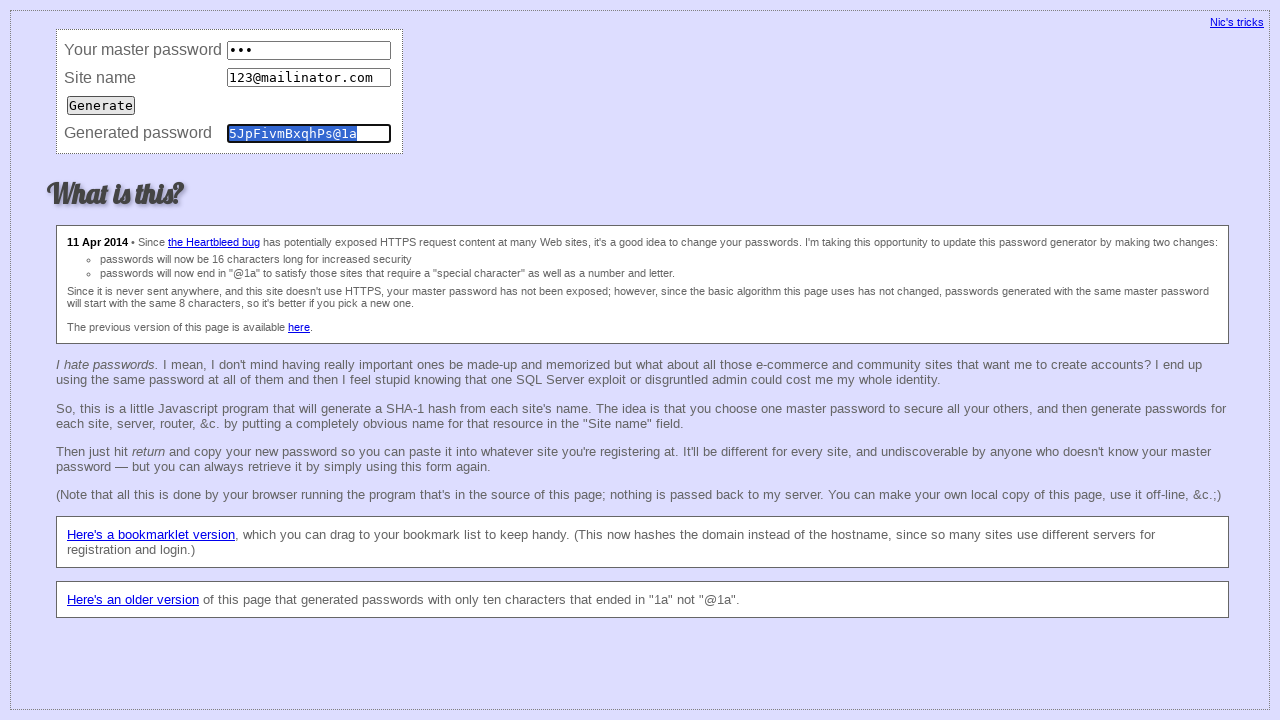

Waited for password generation
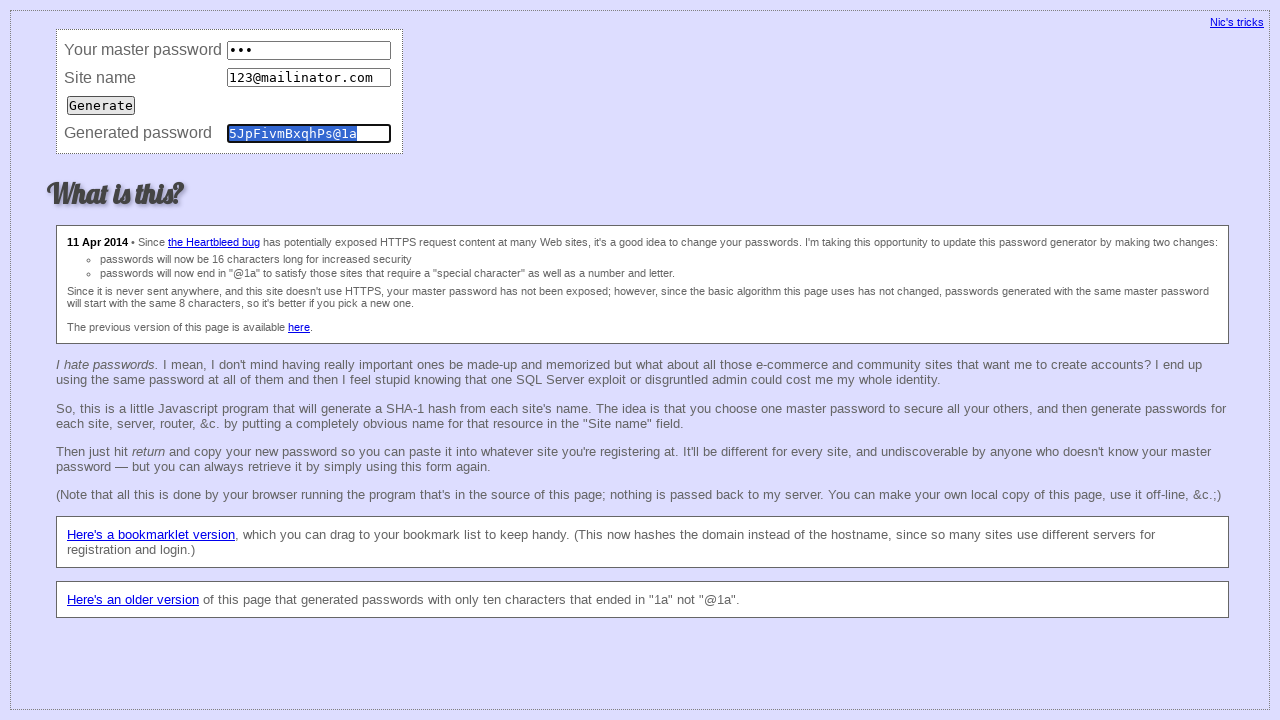

Captured first generated password: None
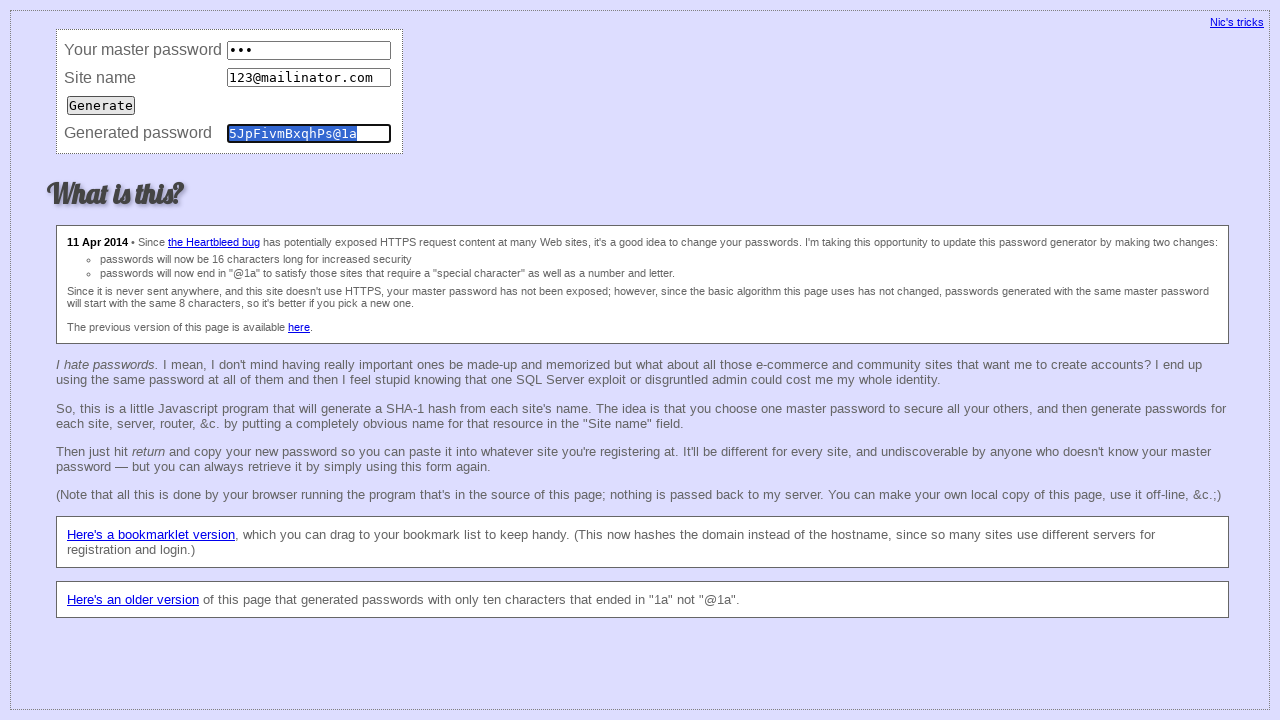

Refreshed the page
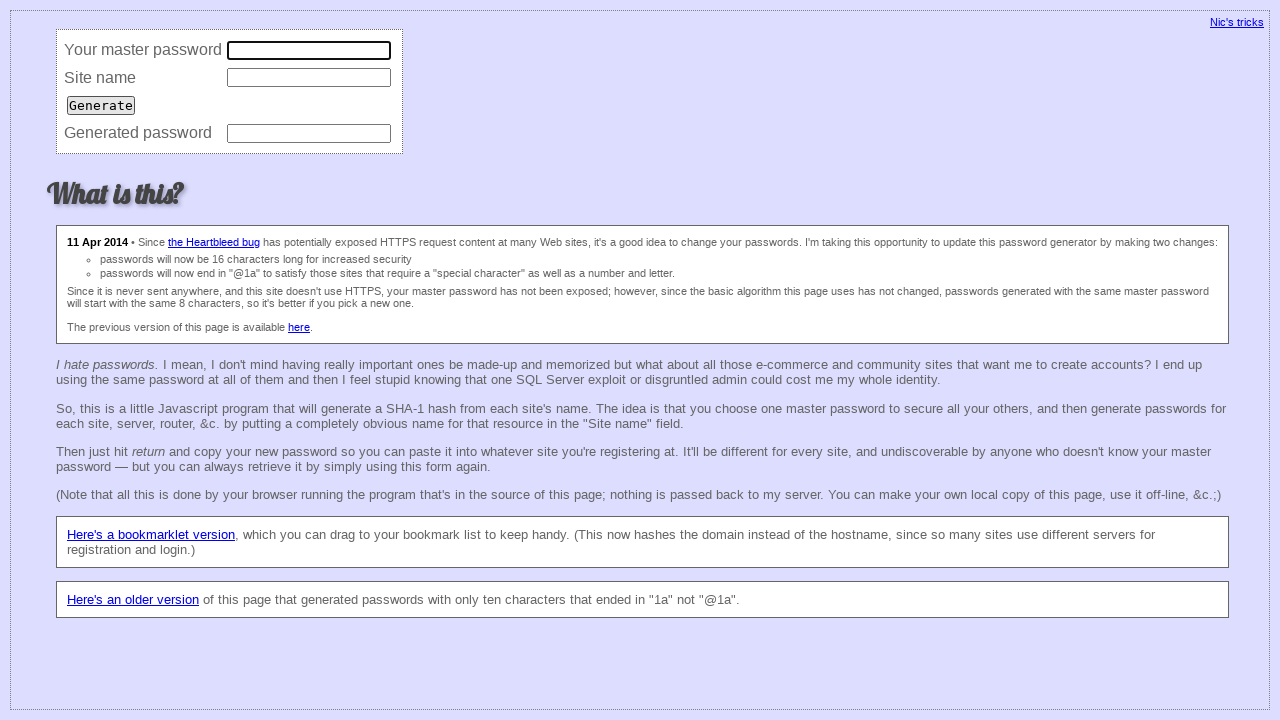

Filled master password field again with 'qwe' on input[name='master']
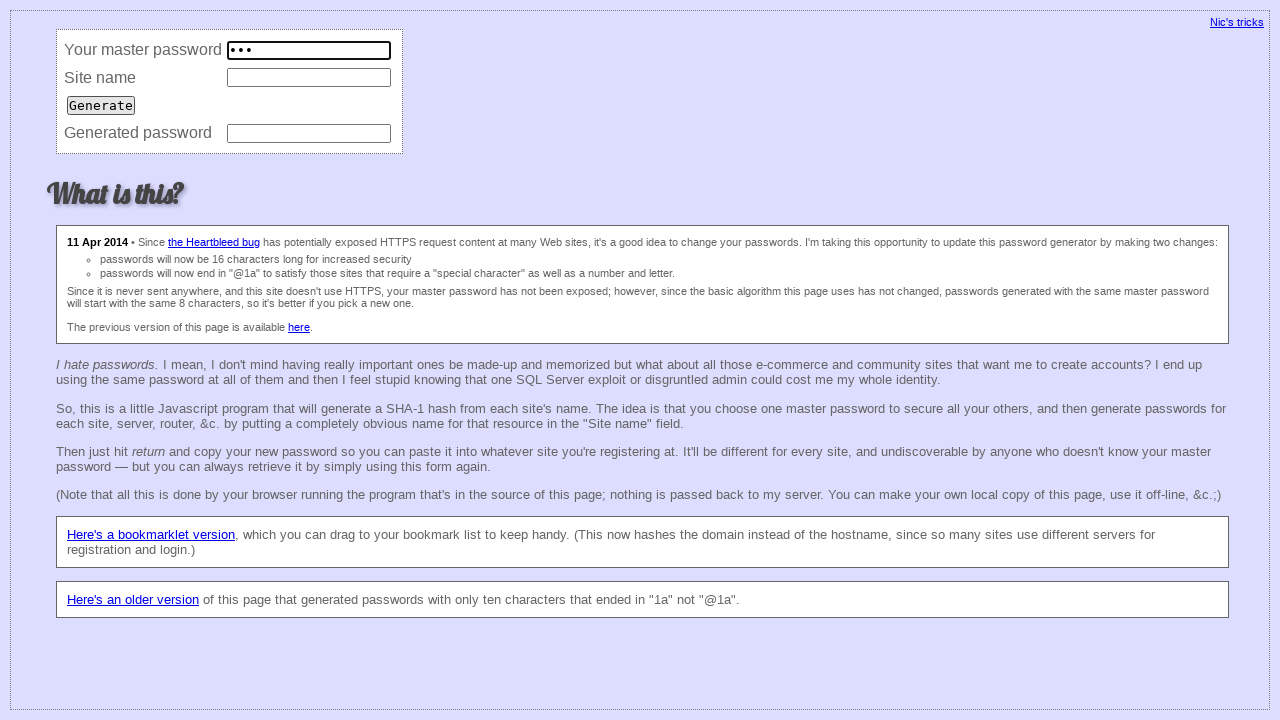

Filled site field again with '123@mailinator.com' on input[name='site']
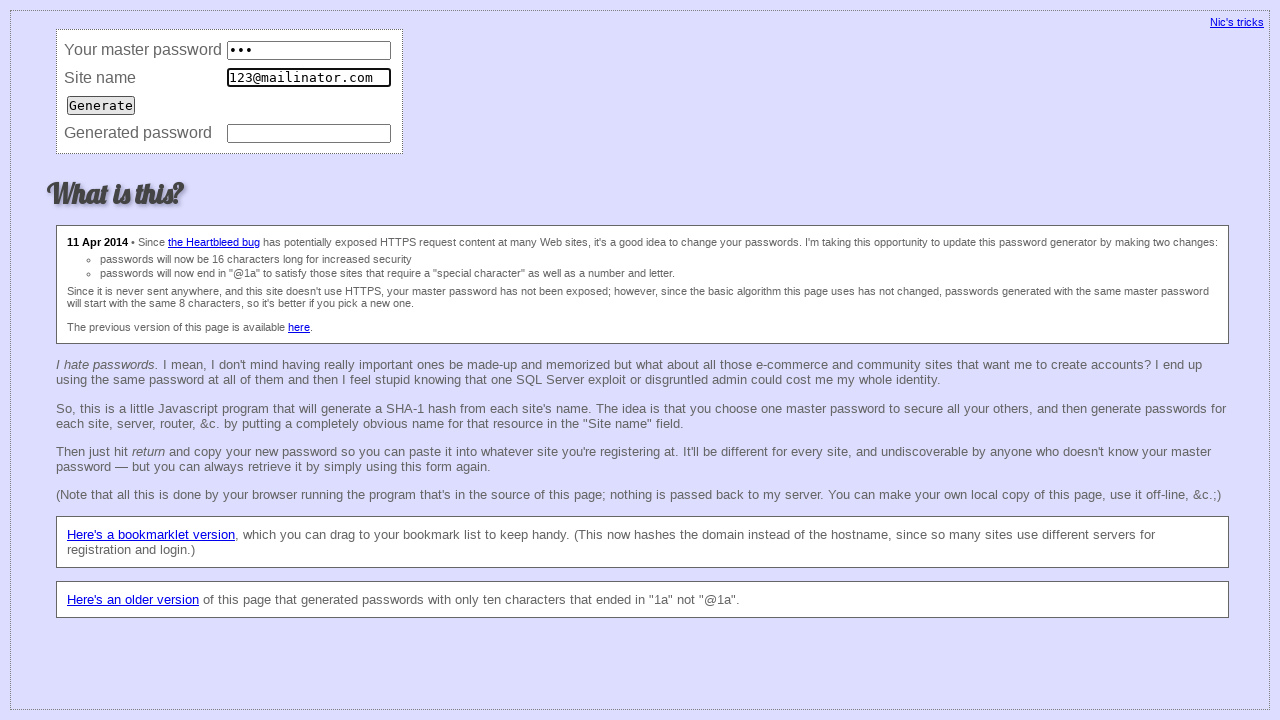

Clicked submit button to generate password again at (101, 105) on input[type='submit']
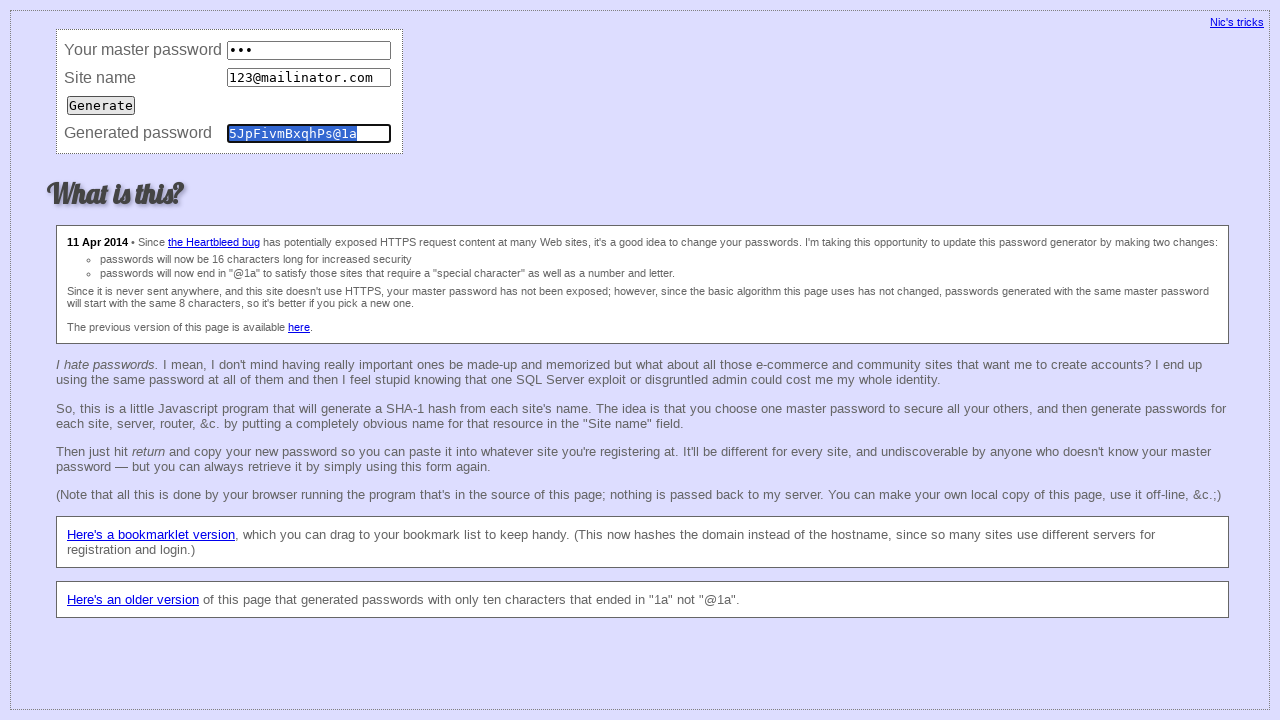

Waited for second password generation
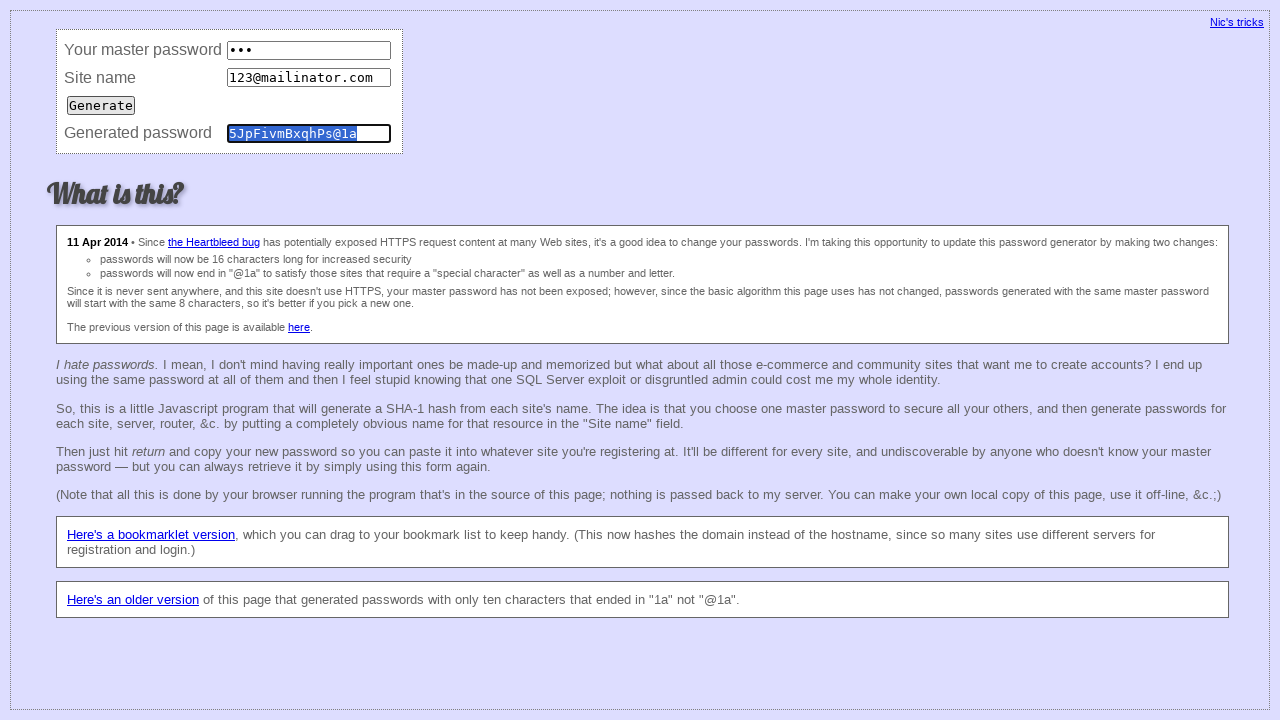

Captured second generated password: None
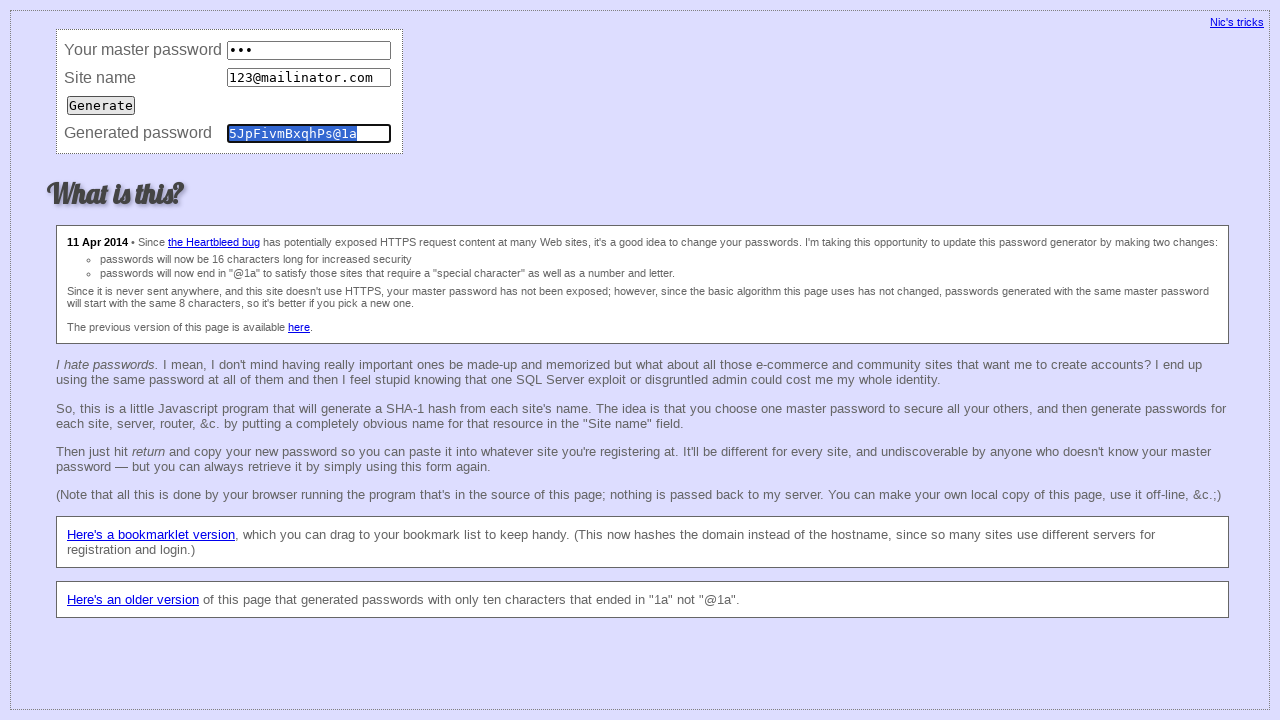

Verified passwords are identical (deterministic validation passed)
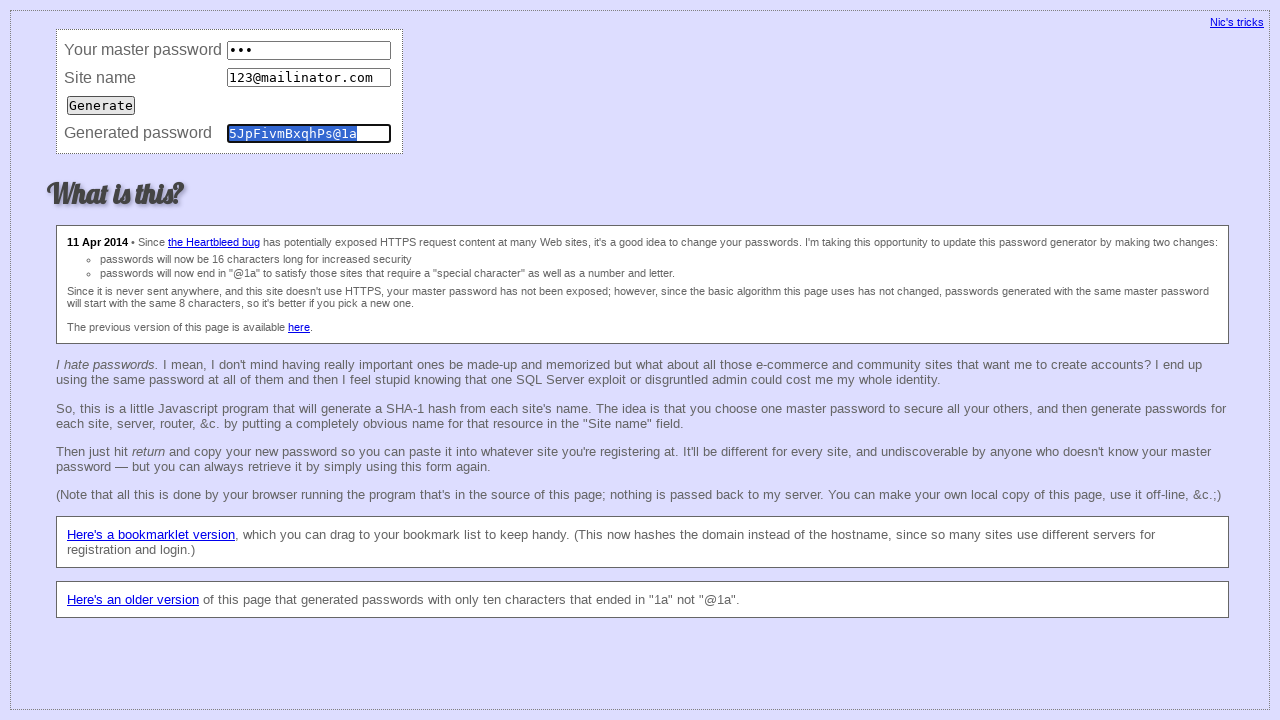

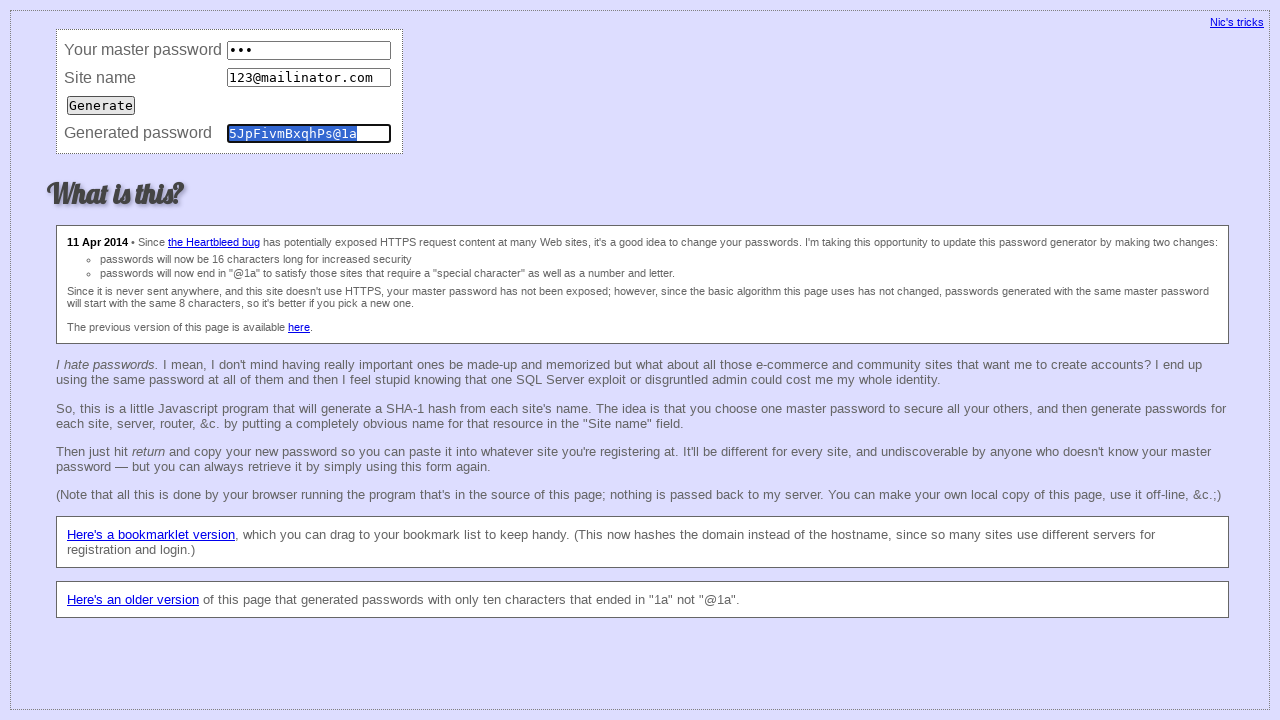